Tests a demo web form by entering "Tomato" into a meal input field

Starting URL: https://demowf.aspnetawesome.com/

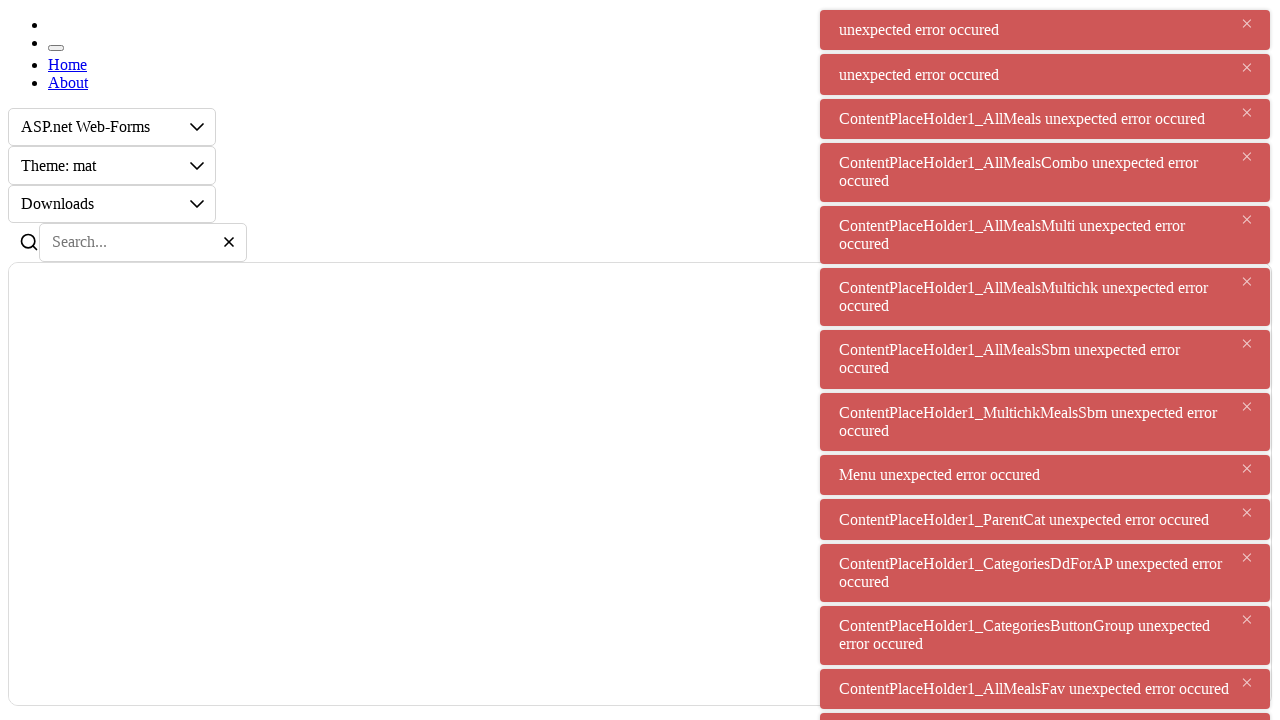

Filled meal input field with 'Tomato' on #ContentPlaceHolder1_Meal
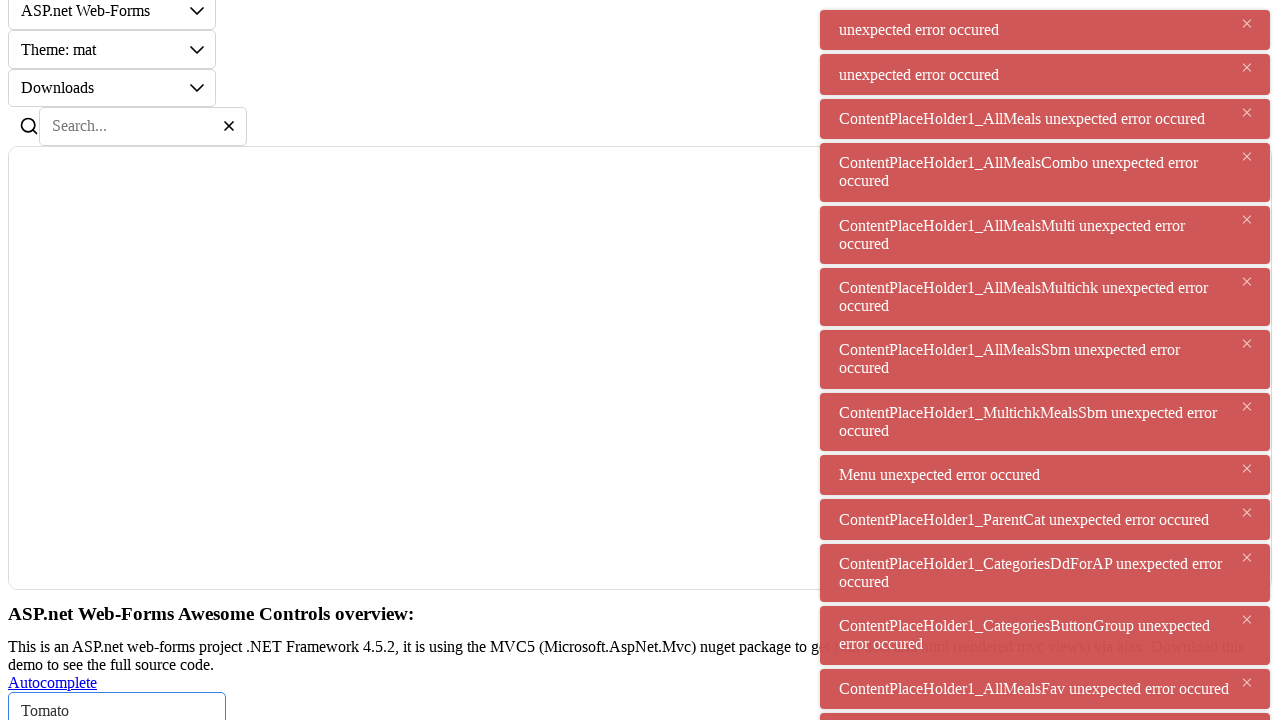

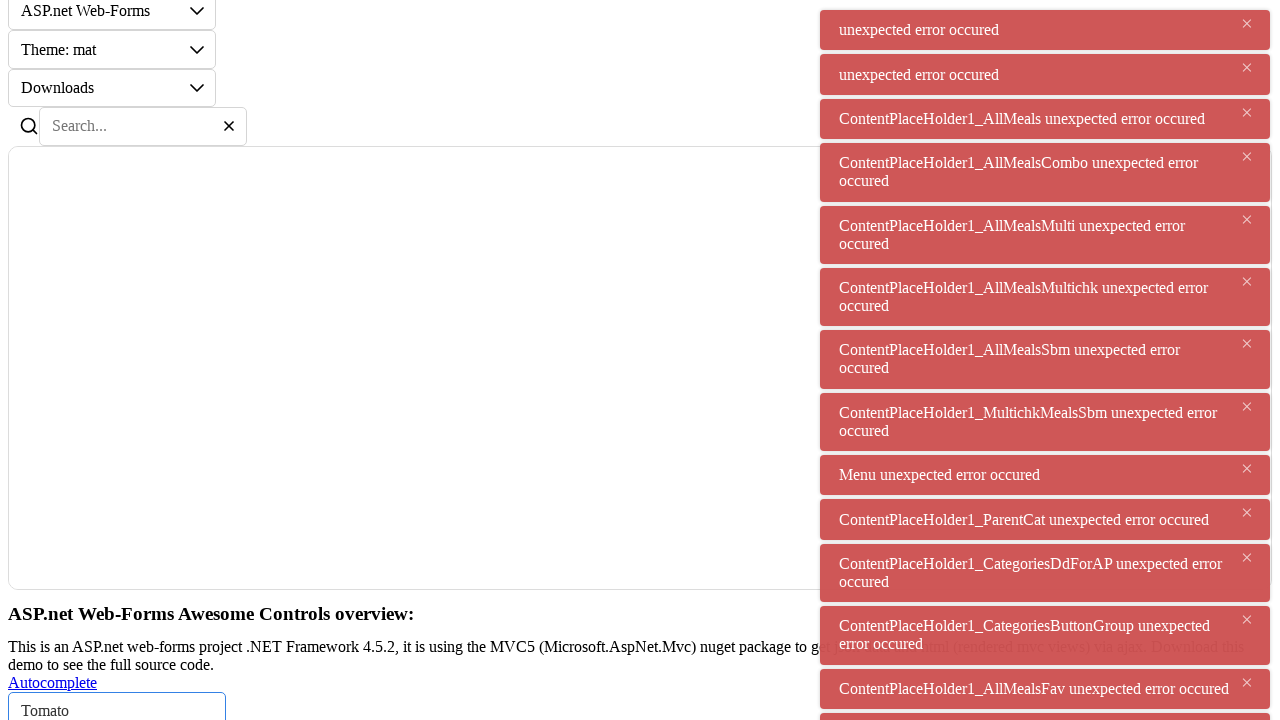